Tests alert handling by clicking a confirm button, reading the alert text, and dismissing the alert

Starting URL: https://letcode.in/alert

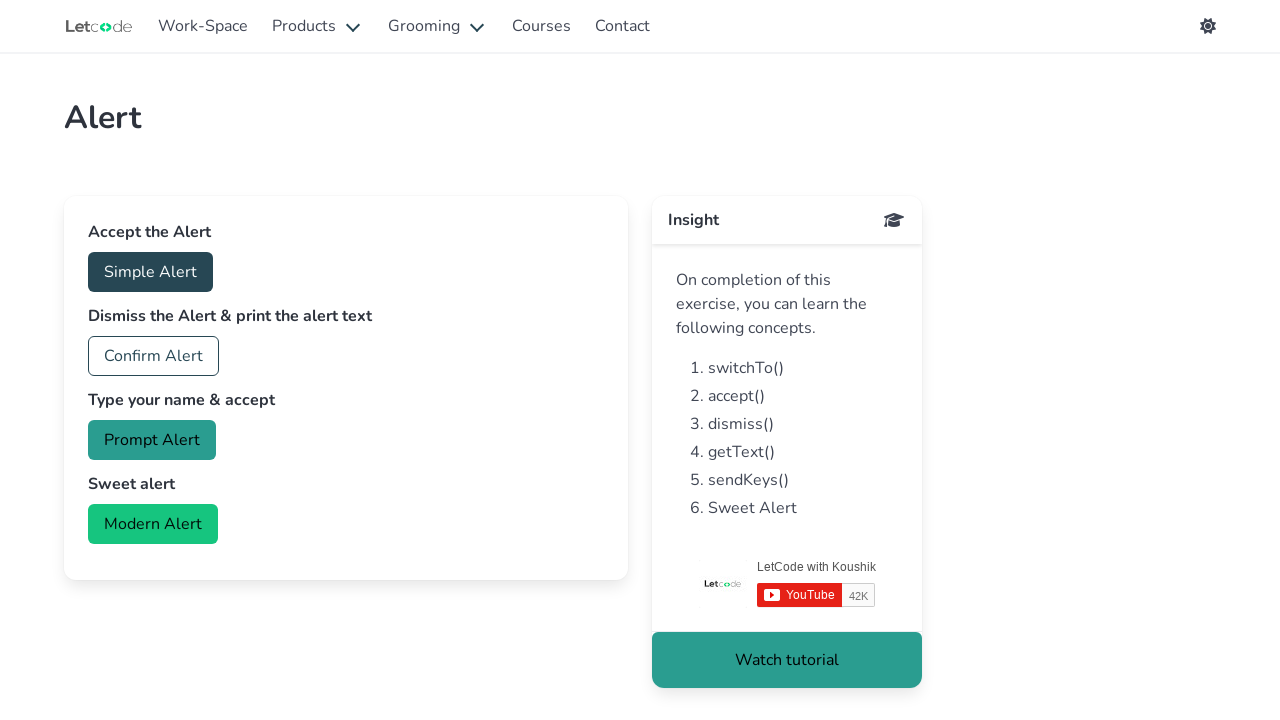

Clicked the confirm button to trigger alert at (154, 356) on #confirm
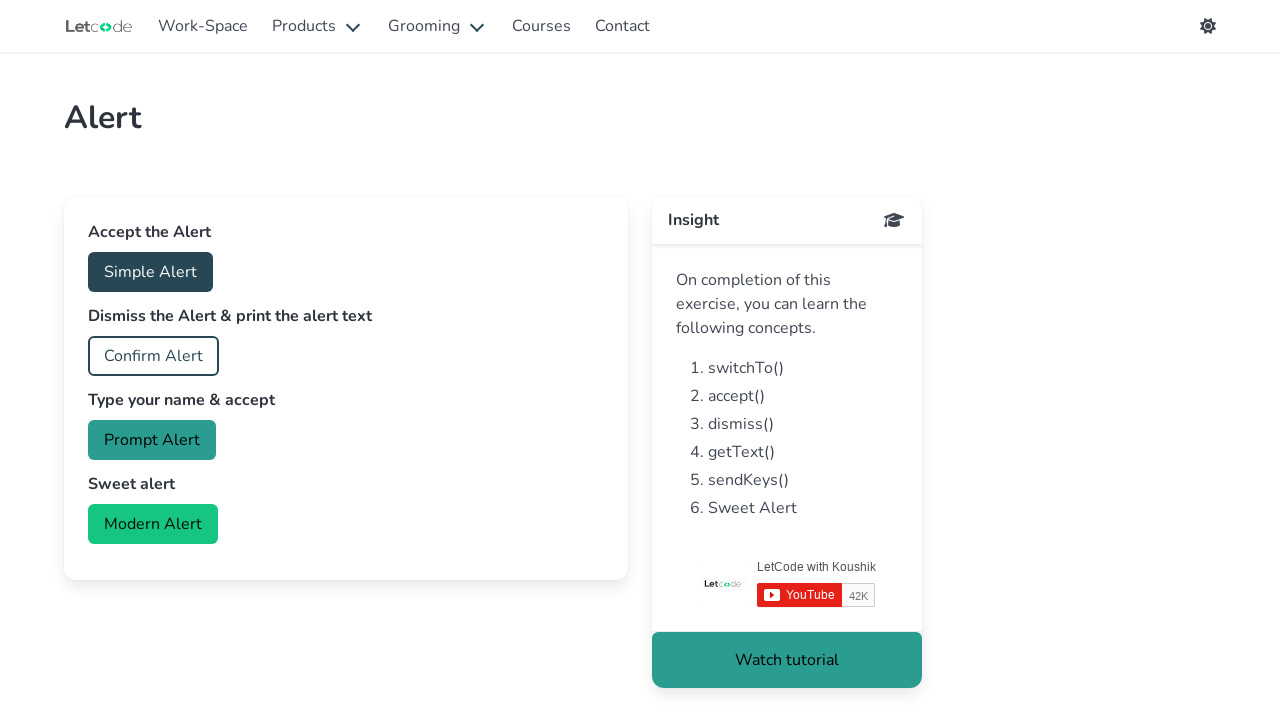

Set up dialog handler to dismiss alerts
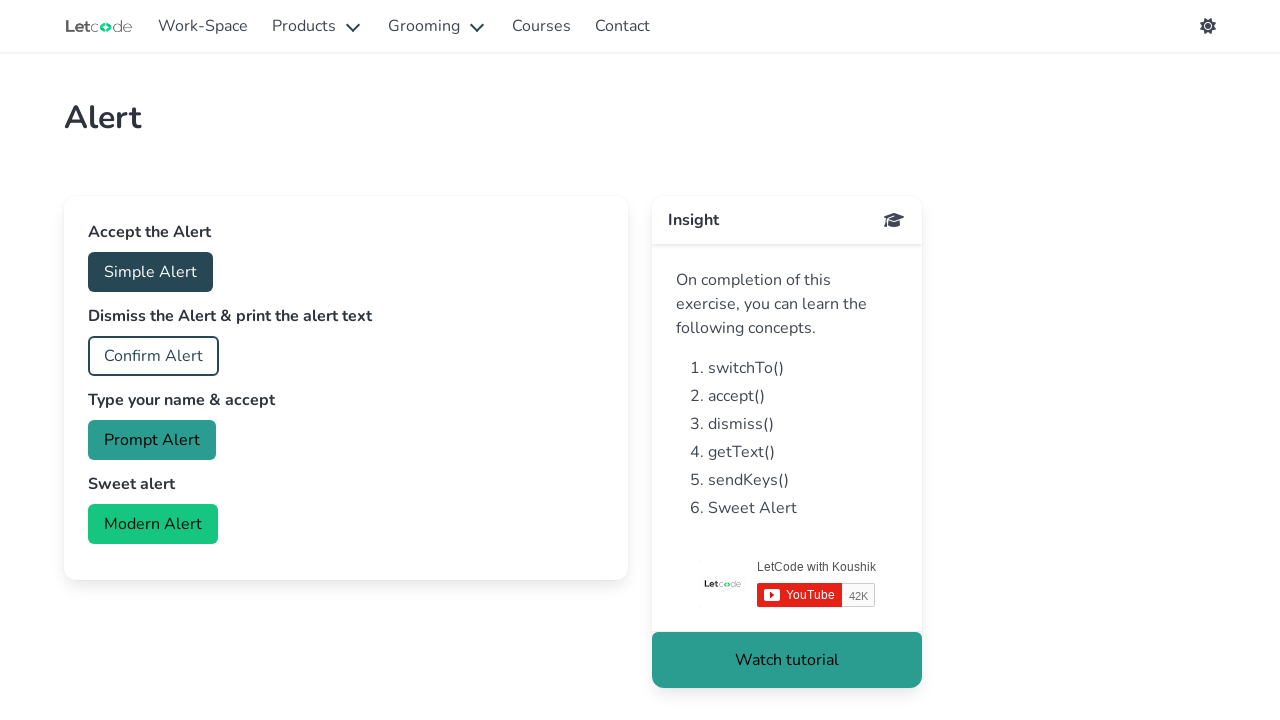

Triggered any pending dialogs
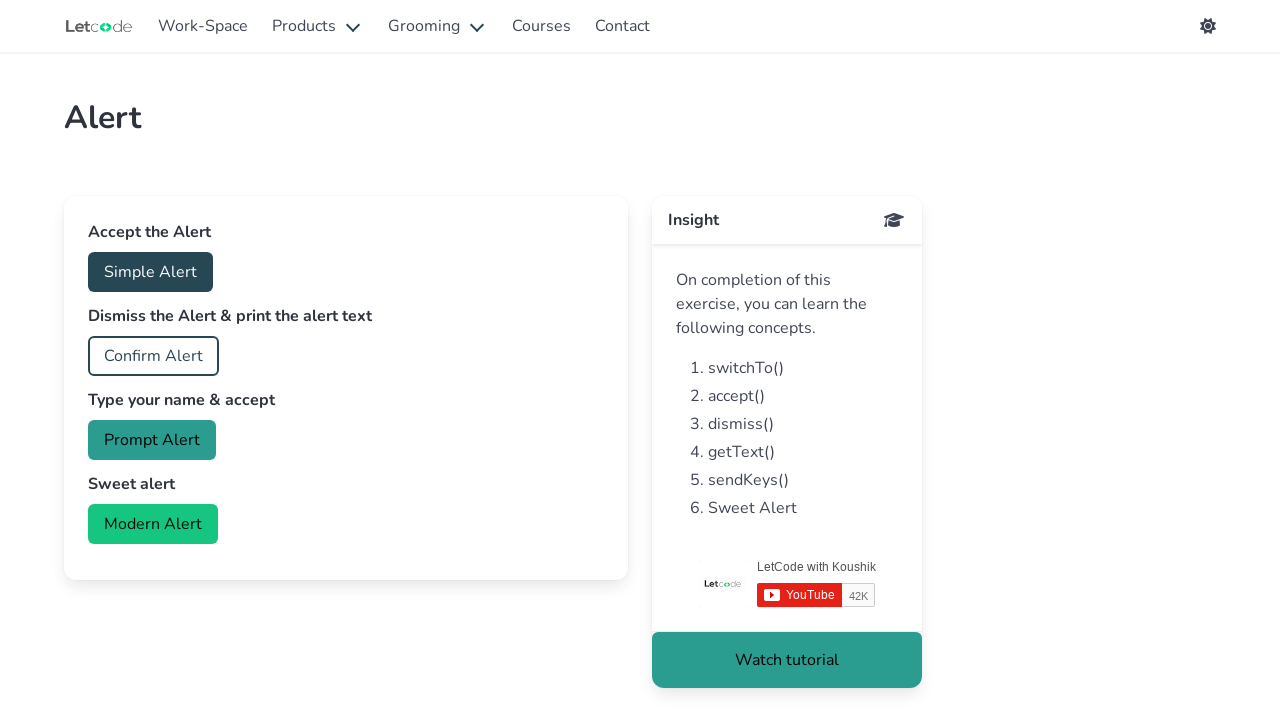

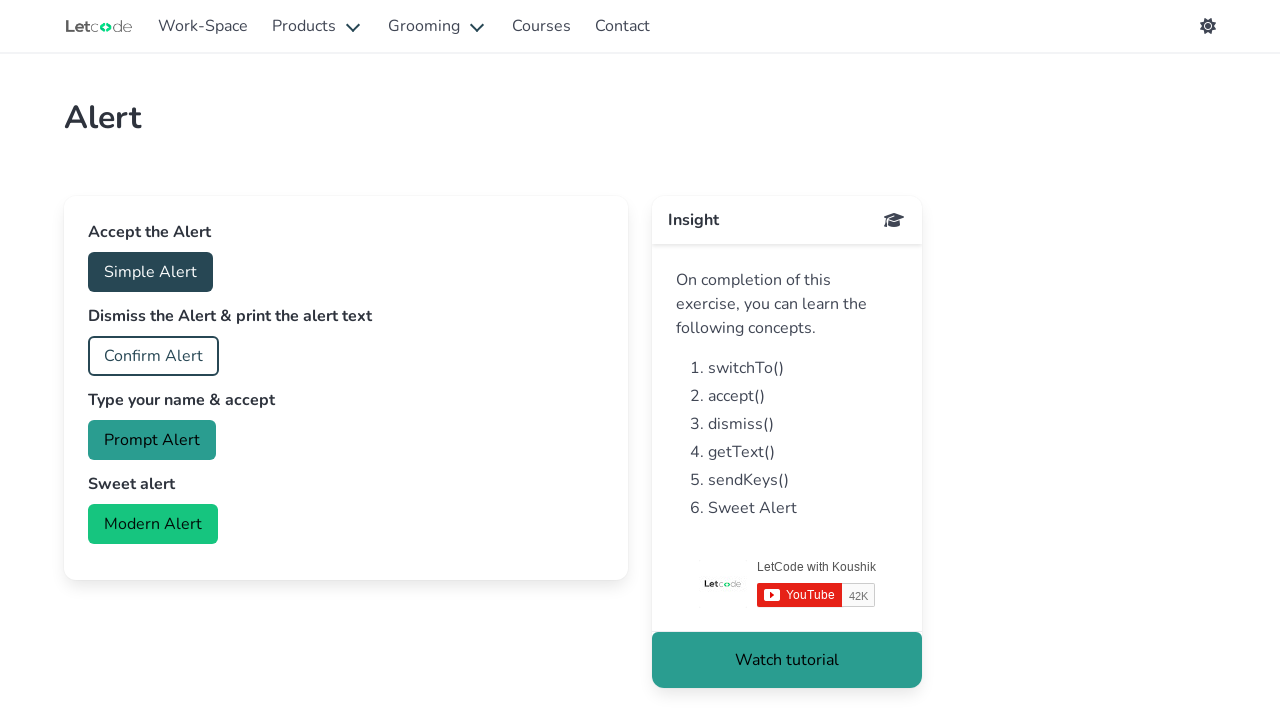